Tests that only one radio button can be selected at a time by checking male then female

Starting URL: https://testautomationpractice.blogspot.com/

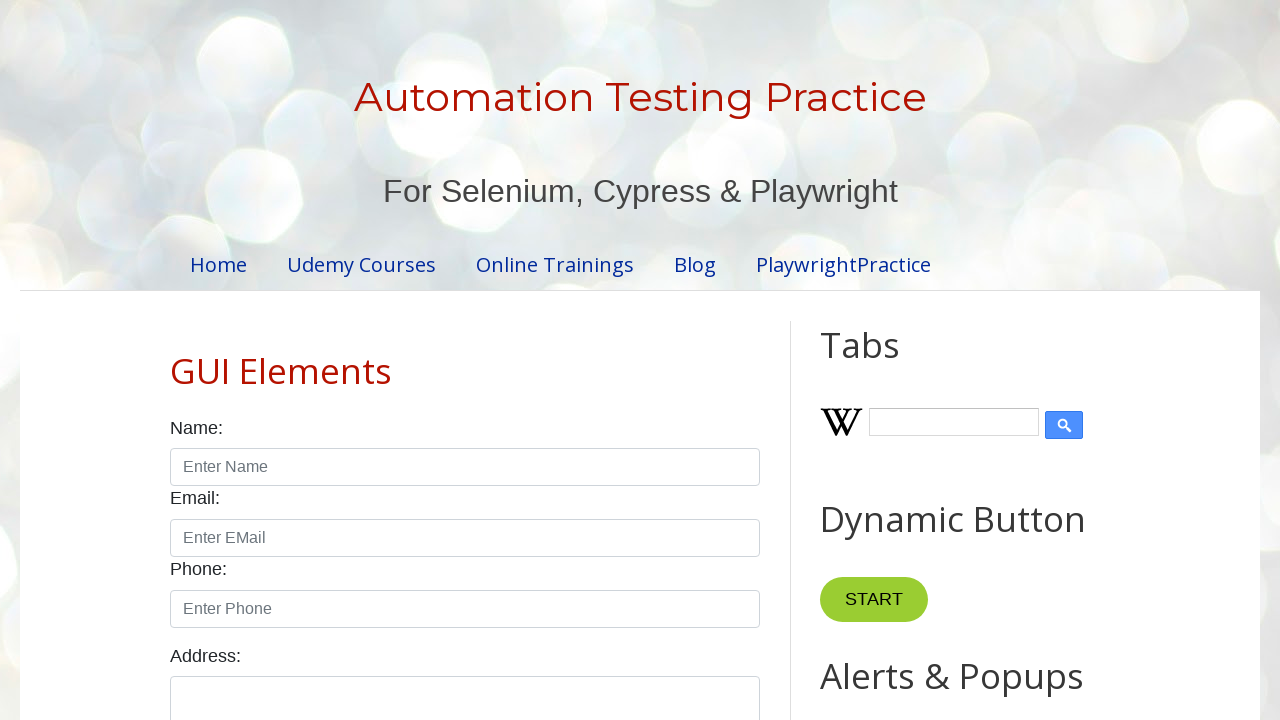

Located male radio button element
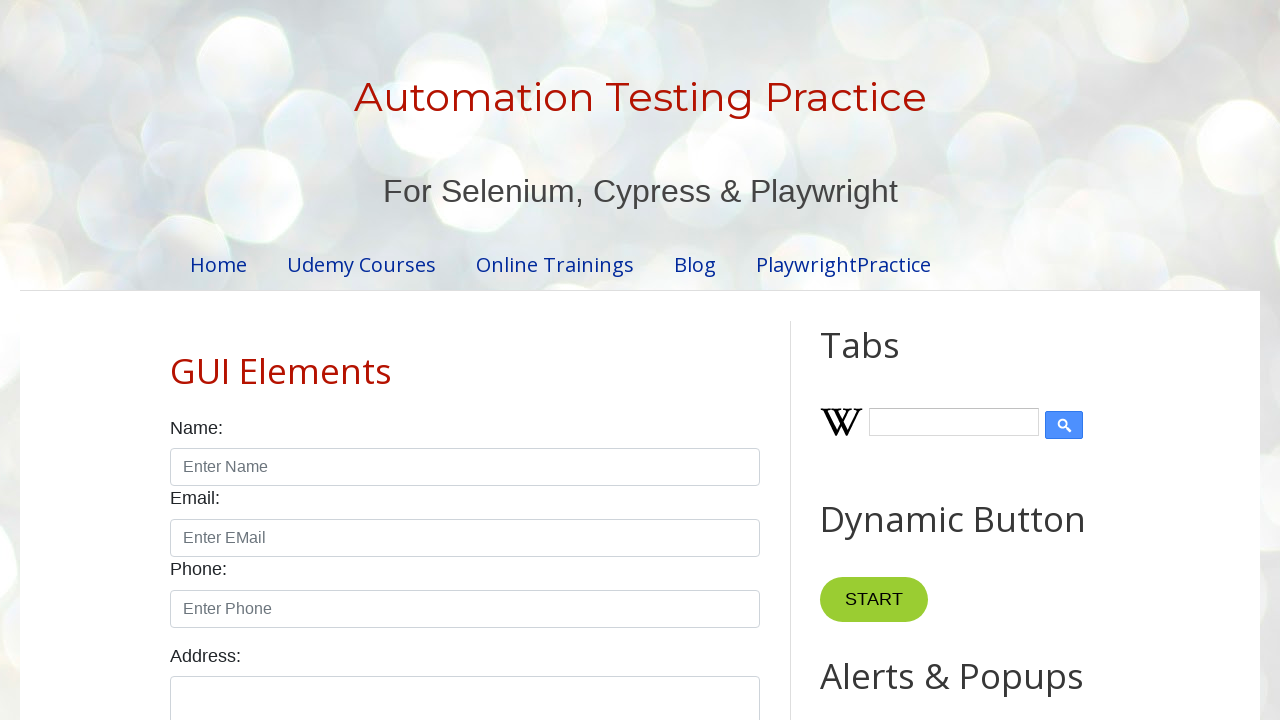

Located female radio button element
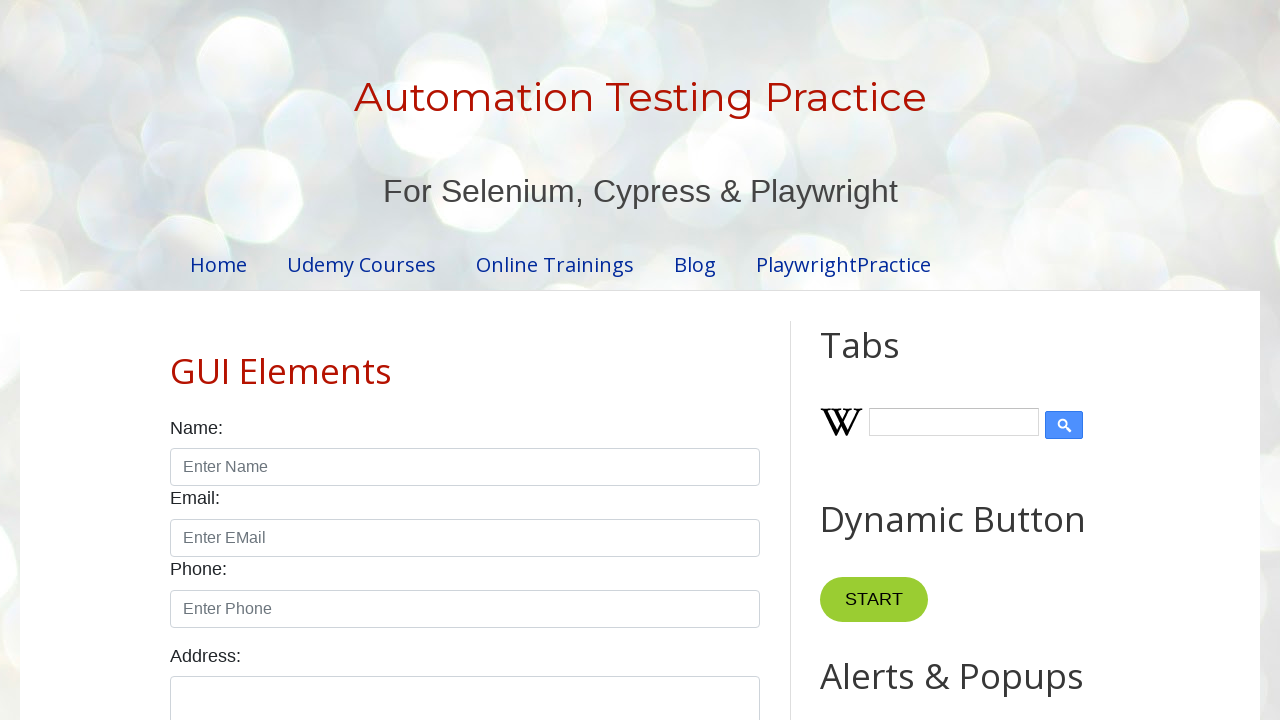

Checked male radio button at (176, 360) on #male
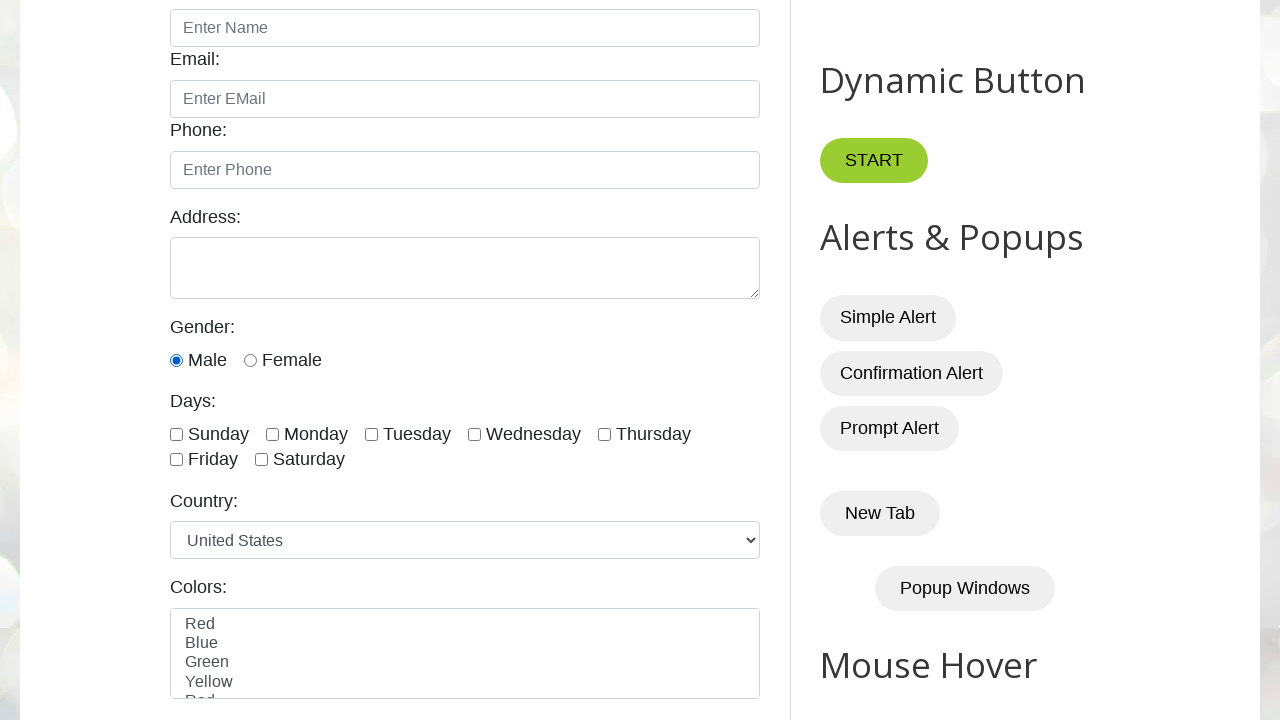

Asserted that male radio button is checked
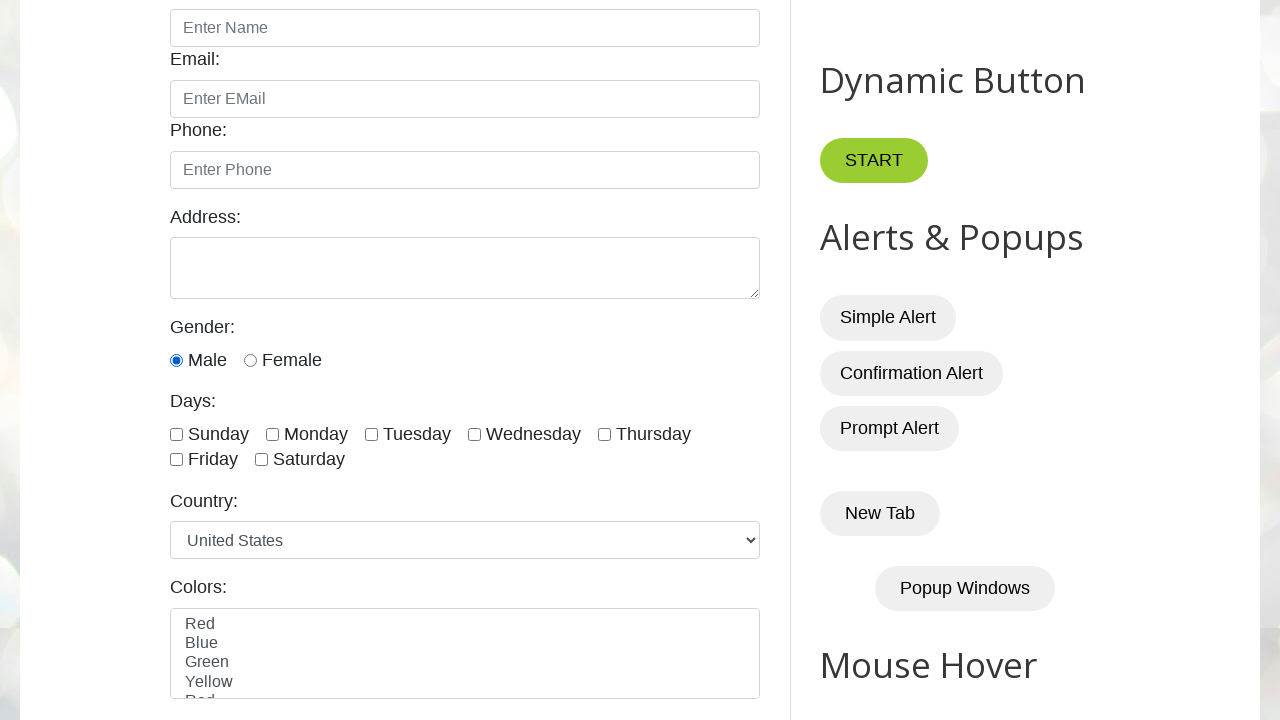

Asserted that female radio button is not checked
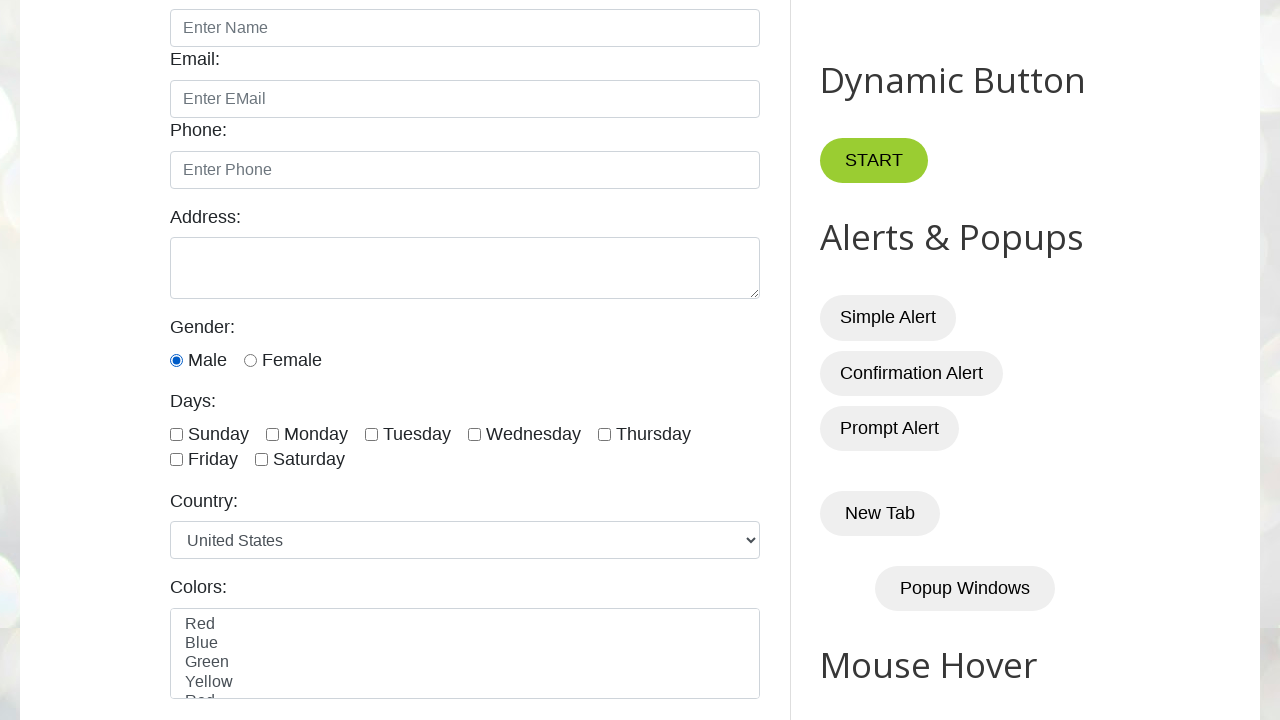

Checked female radio button at (250, 360) on #female
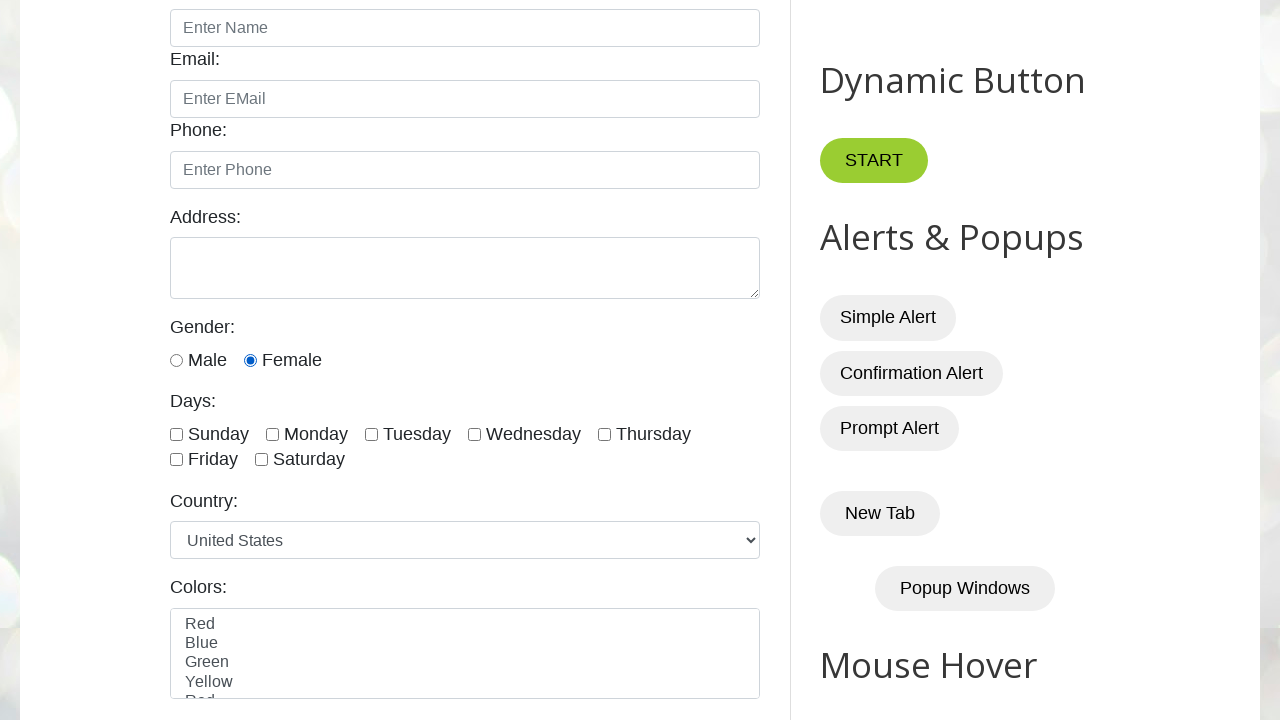

Asserted that female radio button is checked
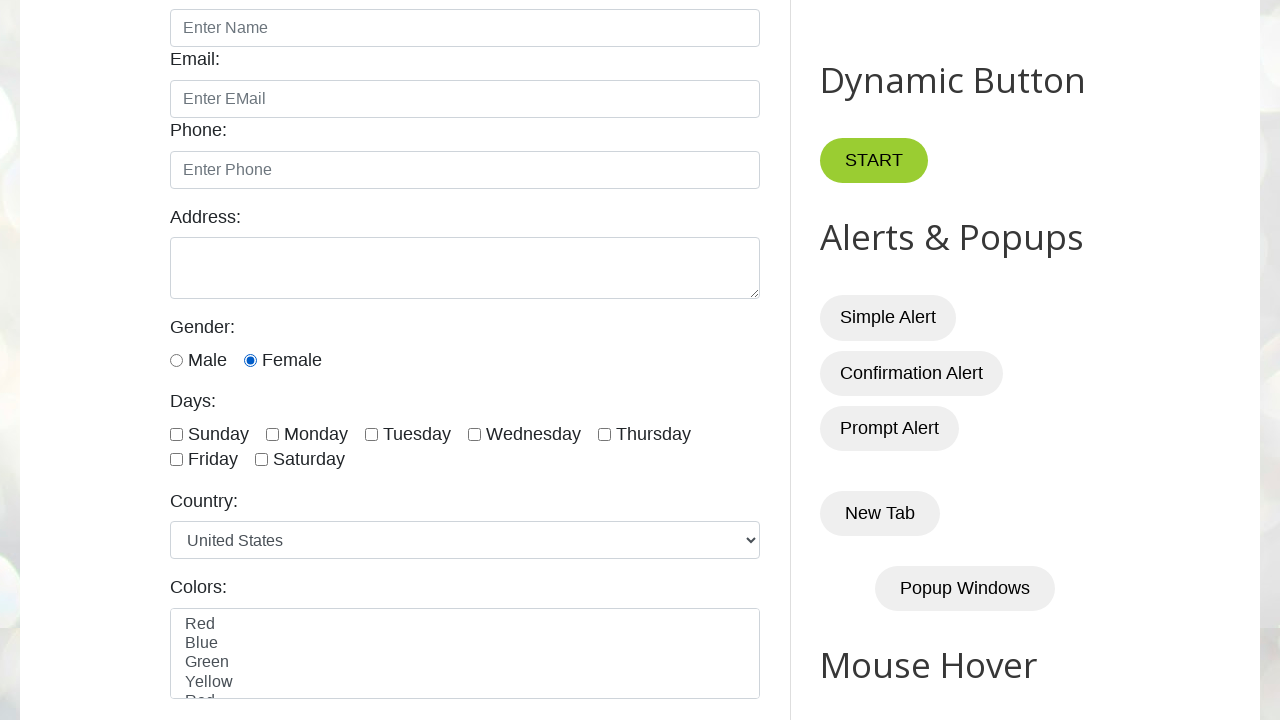

Asserted that male radio button is now unchecked
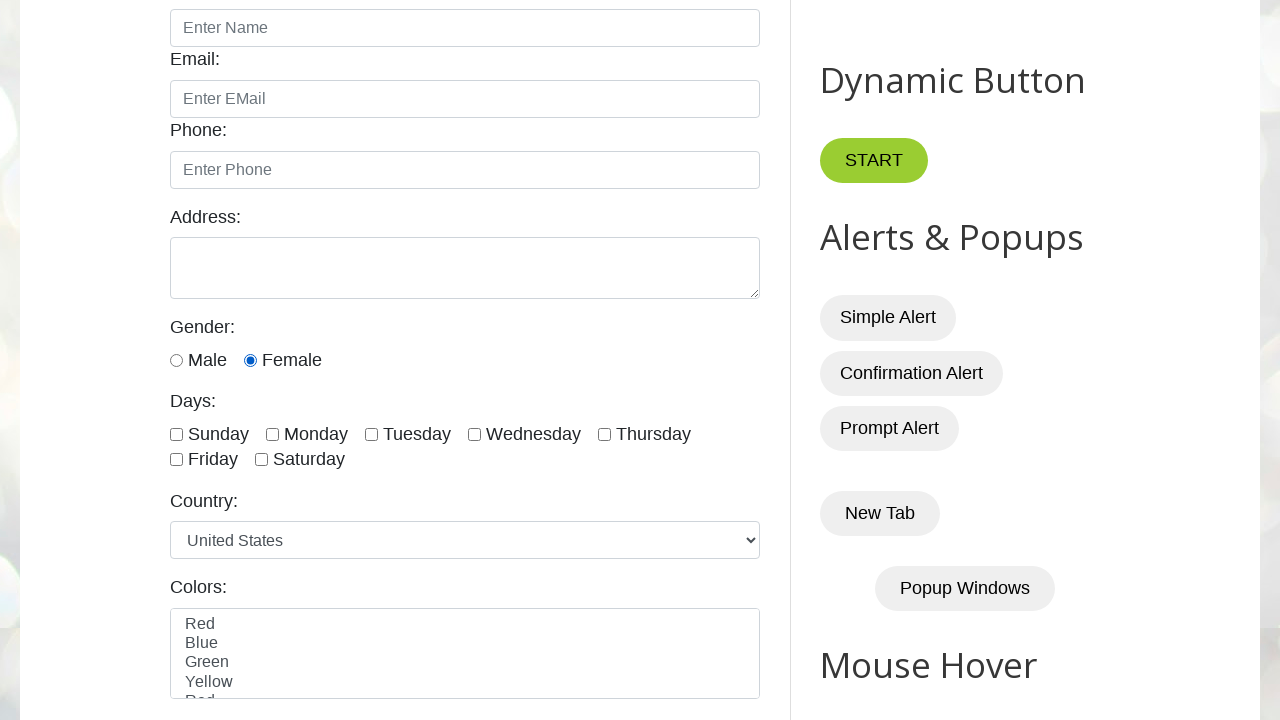

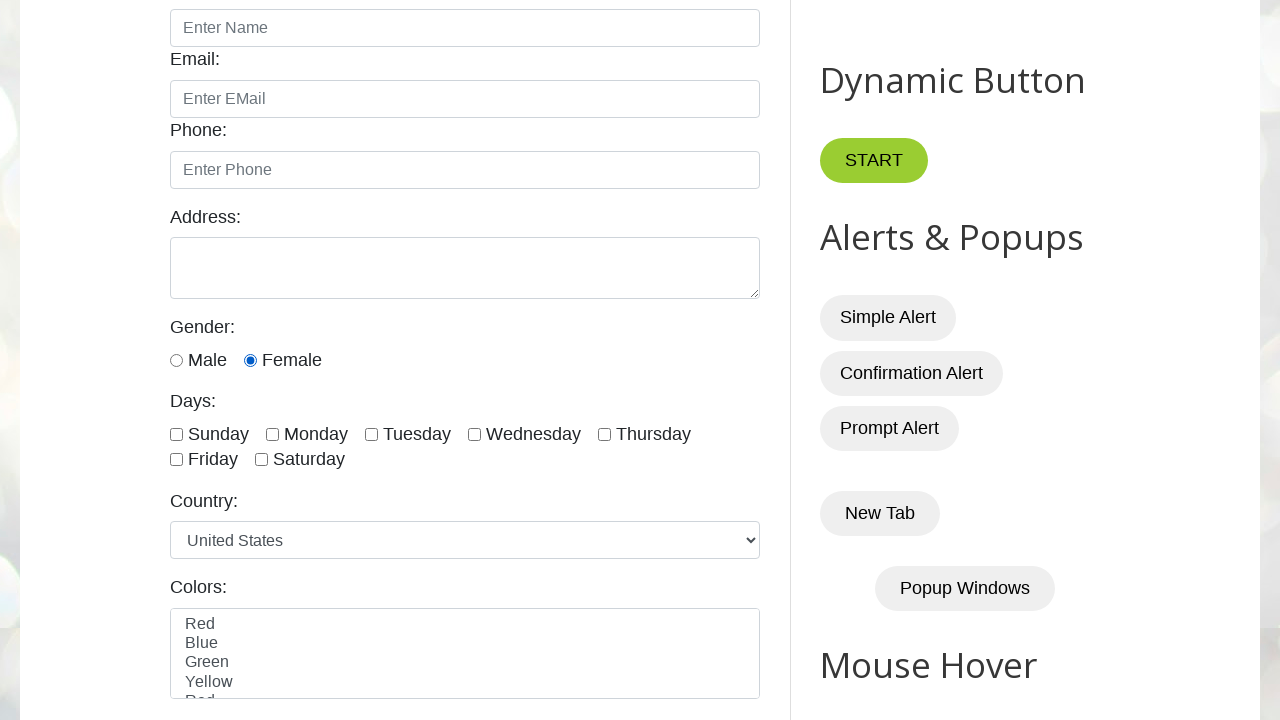